Tests autocomplete functionality by typing "uni" in a search box, selecting "United Kingdom" from the suggestions dropdown, clicking submit, and verifying the result contains the selected country.

Starting URL: https://testcenter.techproeducation.com/index.php?page=autocomplete

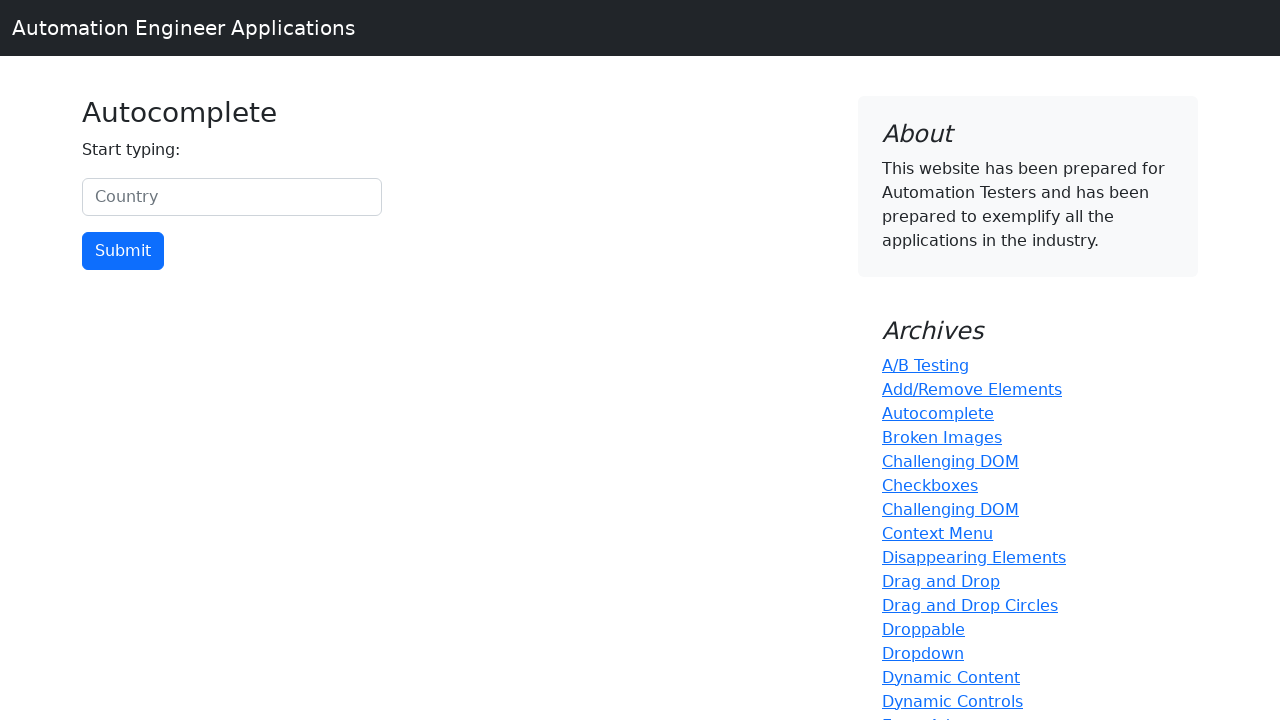

Typed 'uni' in the country search box to trigger autocomplete on #myCountry
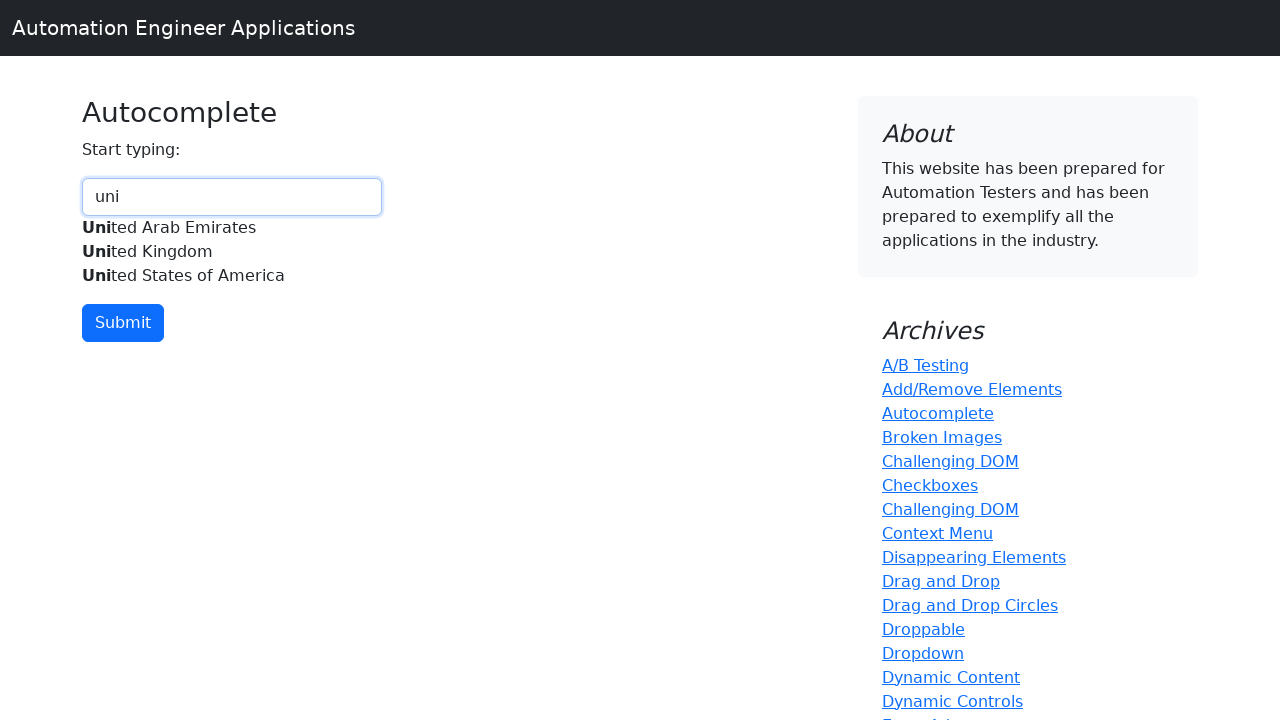

Autocomplete suggestions dropdown appeared
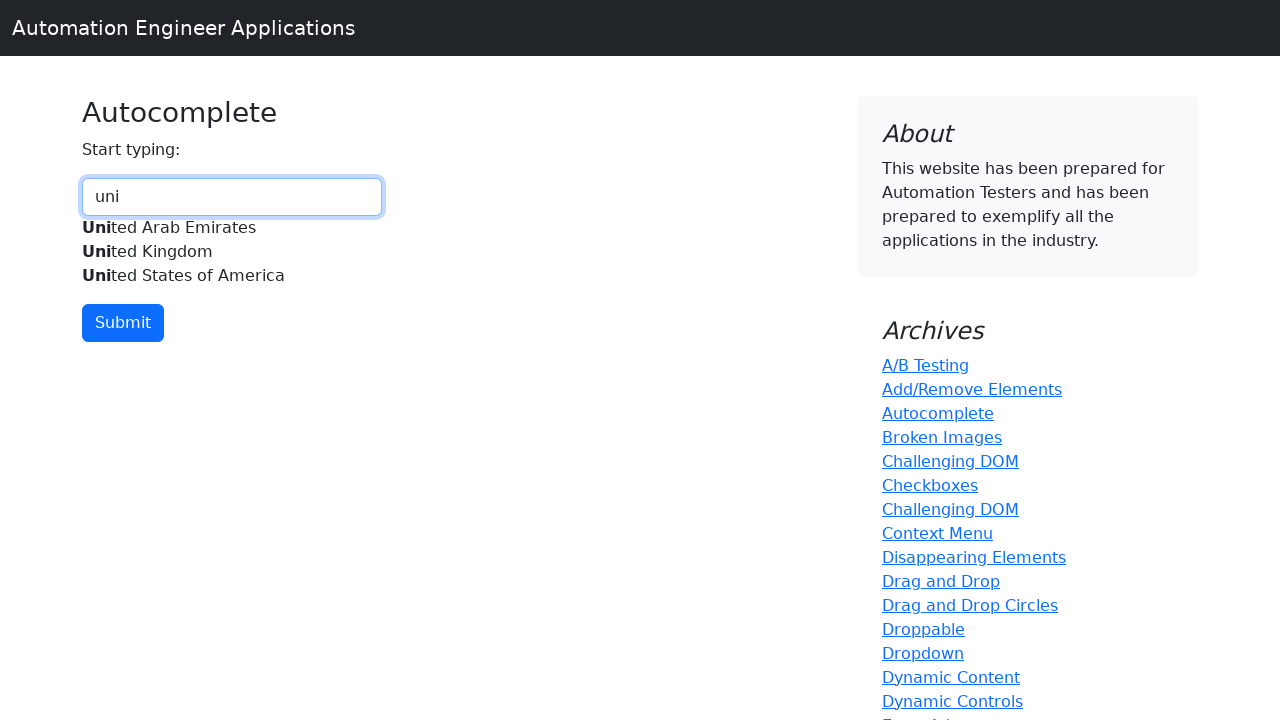

Selected 'United Kingdom' from the autocomplete suggestions at (232, 252) on xpath=//div[@id='myCountryautocomplete-list']//*[.='United Kingdom']
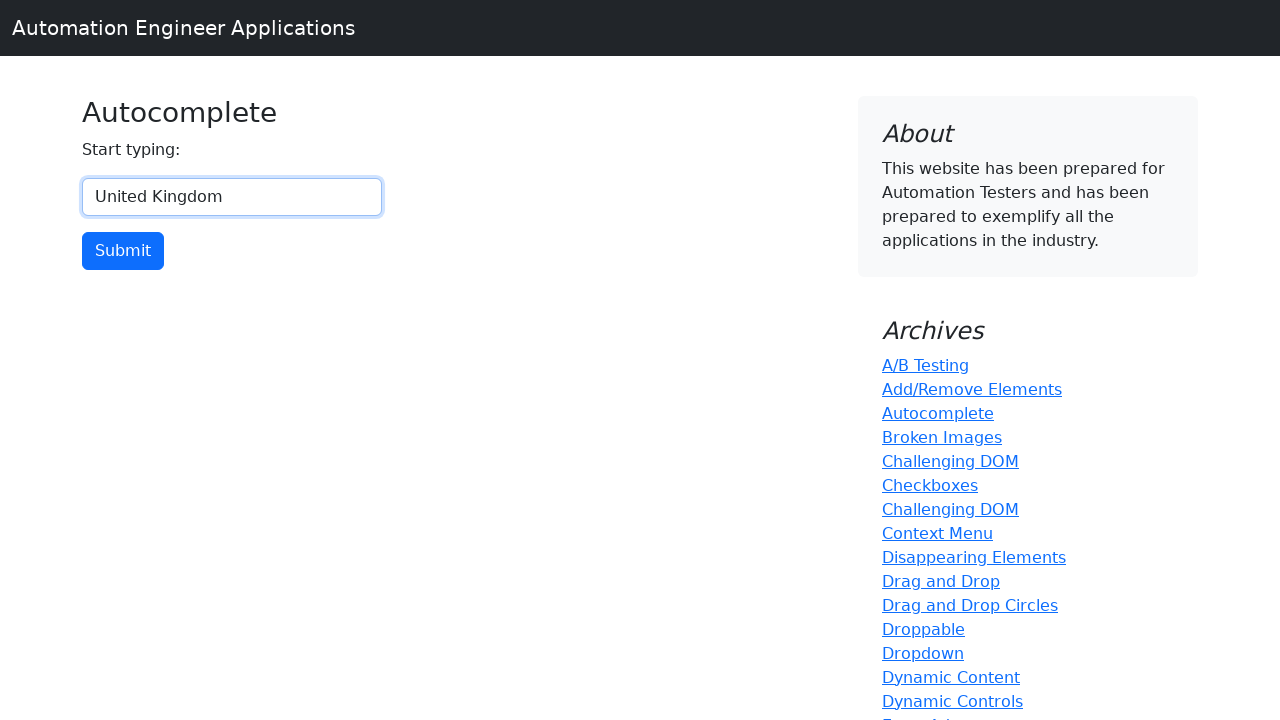

Clicked the submit button at (123, 251) on input[type='button']
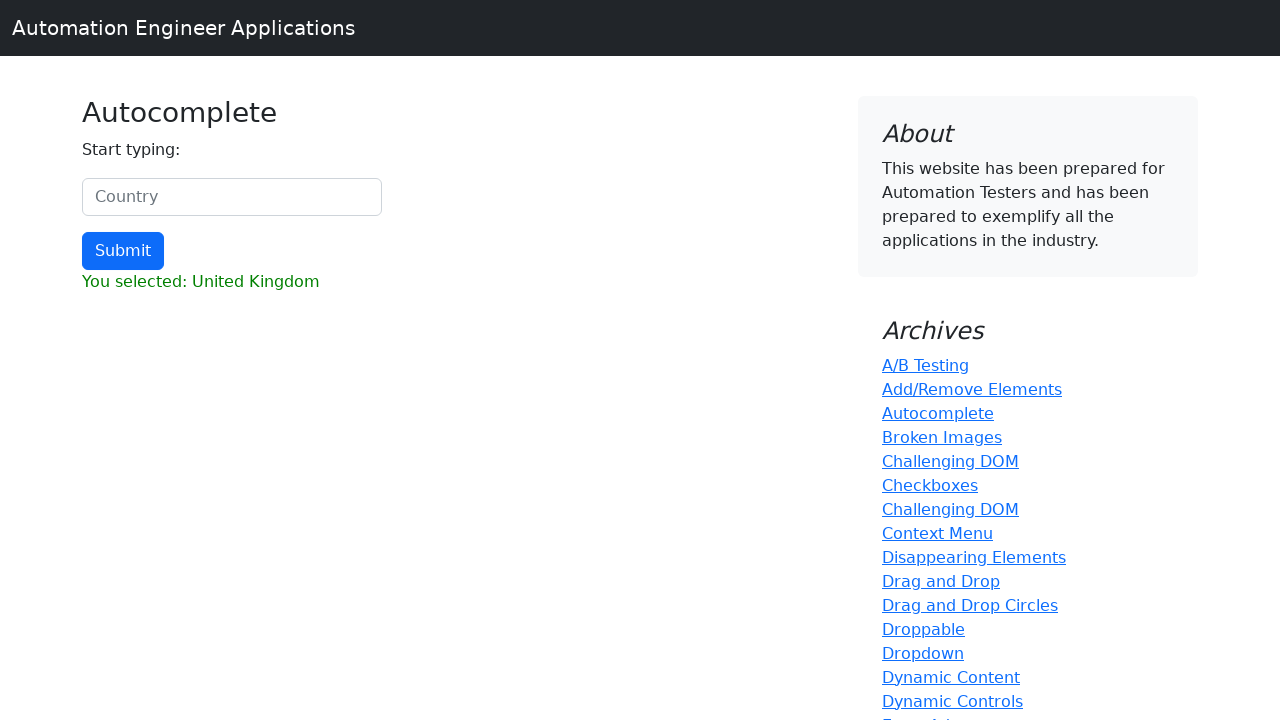

Result section loaded
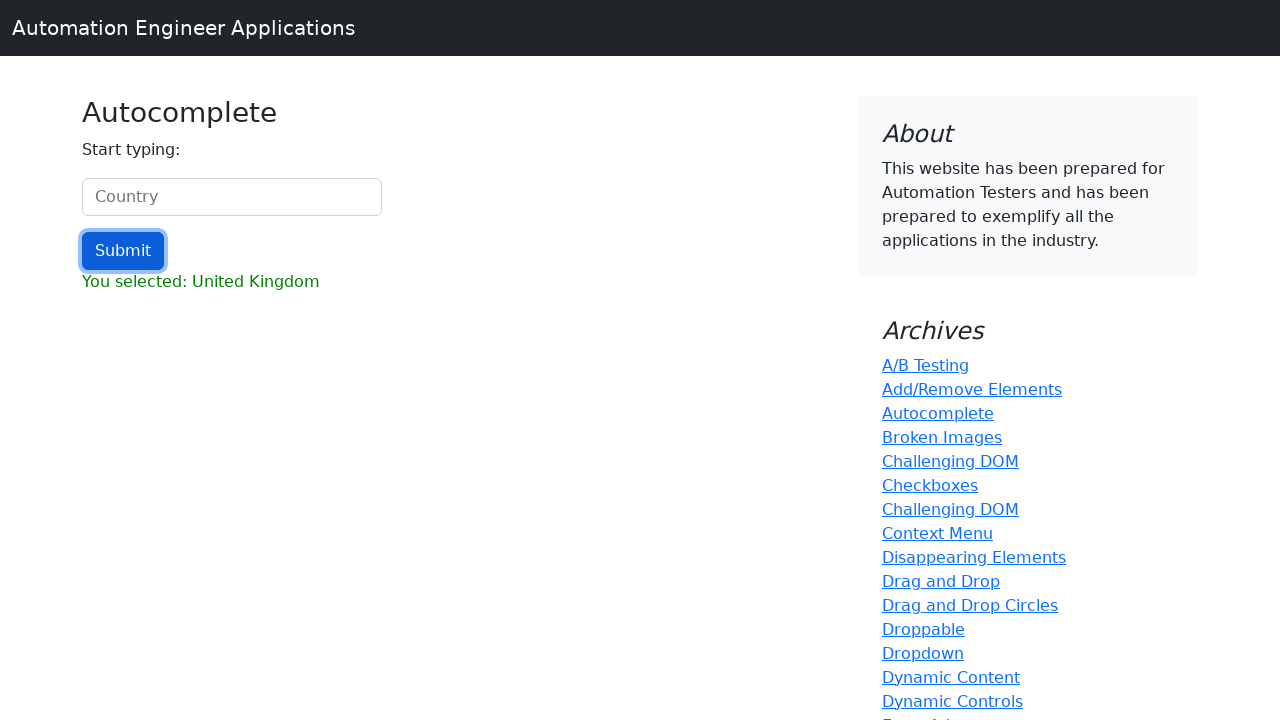

Retrieved result text: You selected: United Kingdom
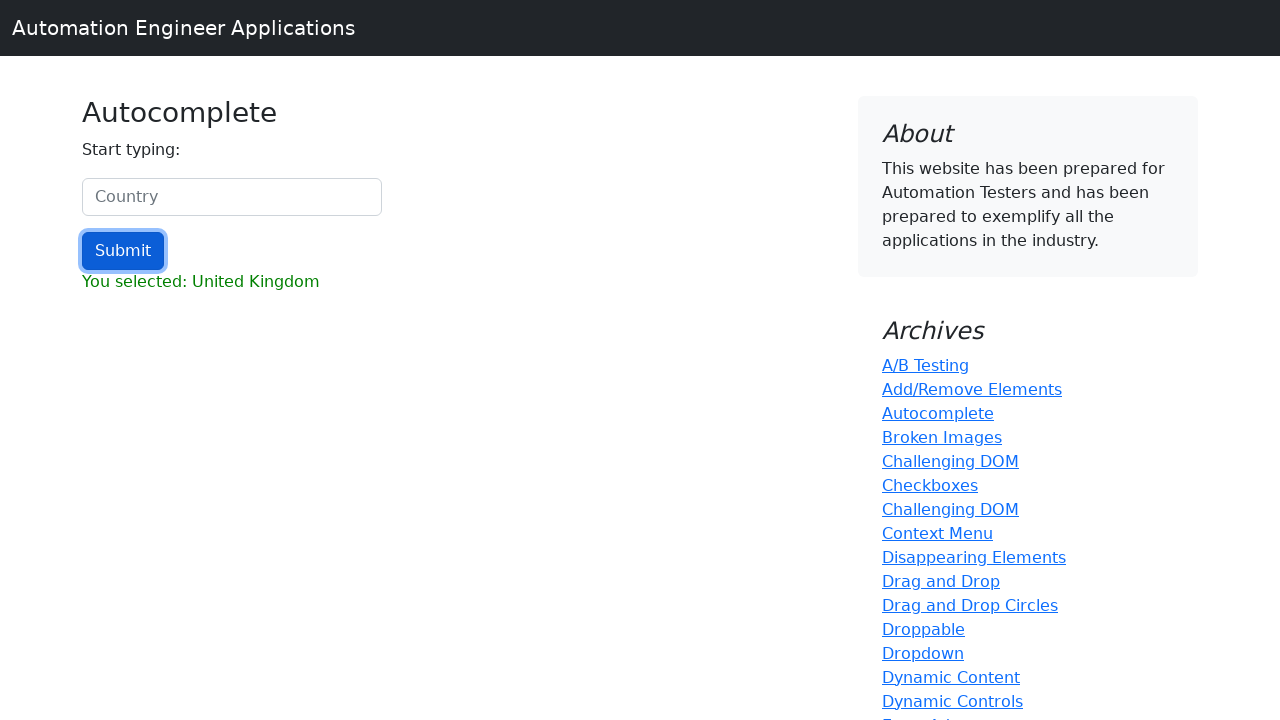

Assertion passed: 'United Kingdom' found in result
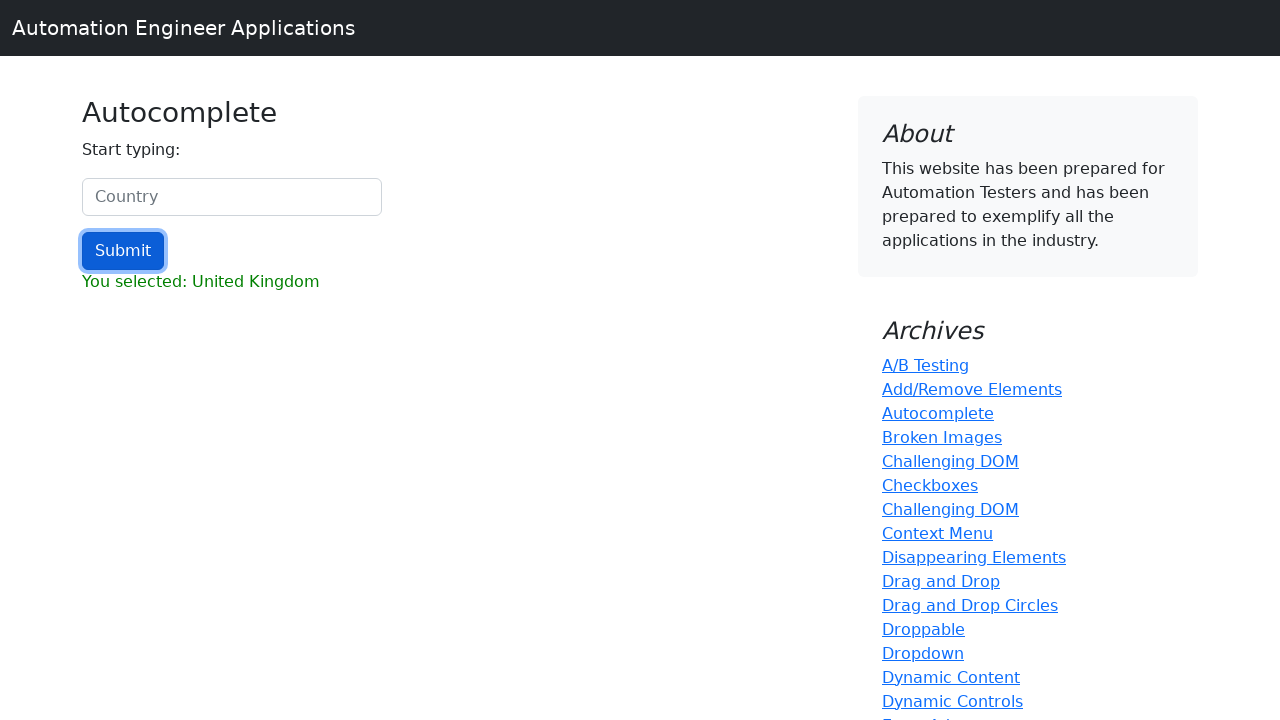

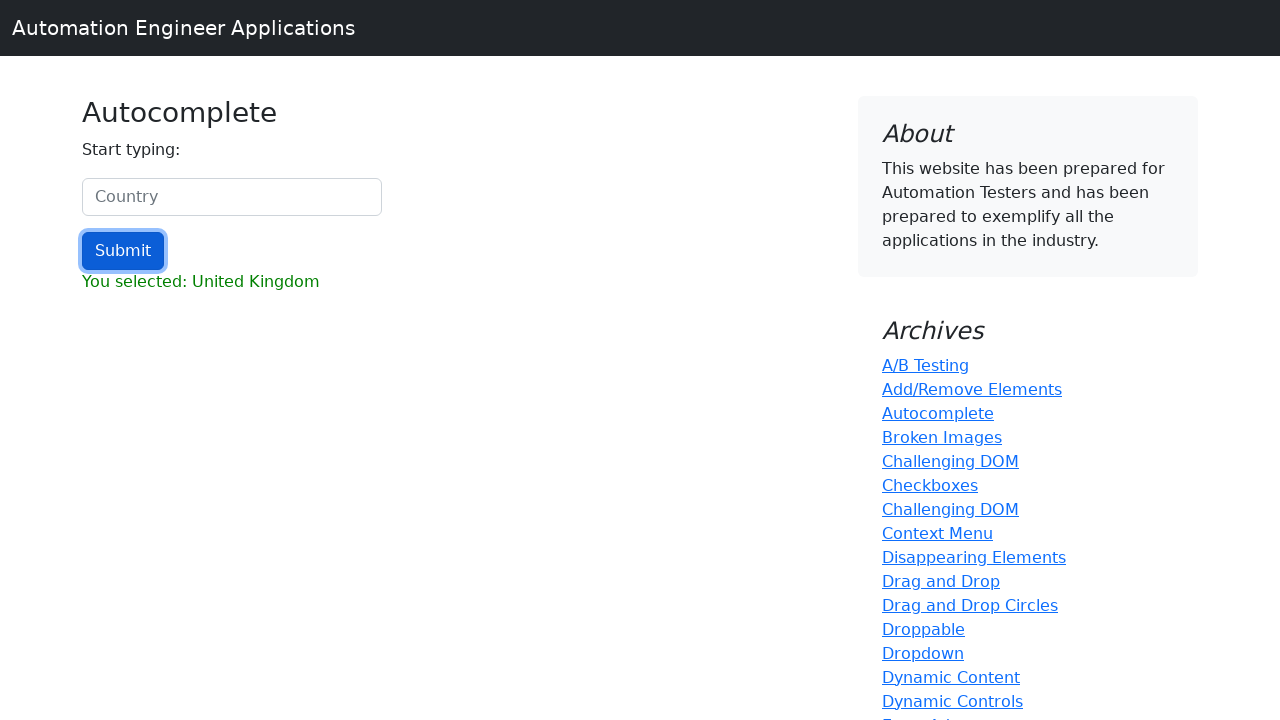